Tests context click (right-click) and double-click functionality on dropdown menu elements

Starting URL: https://bonigarcia.dev/selenium-webdriver-java/dropdown-menu.html

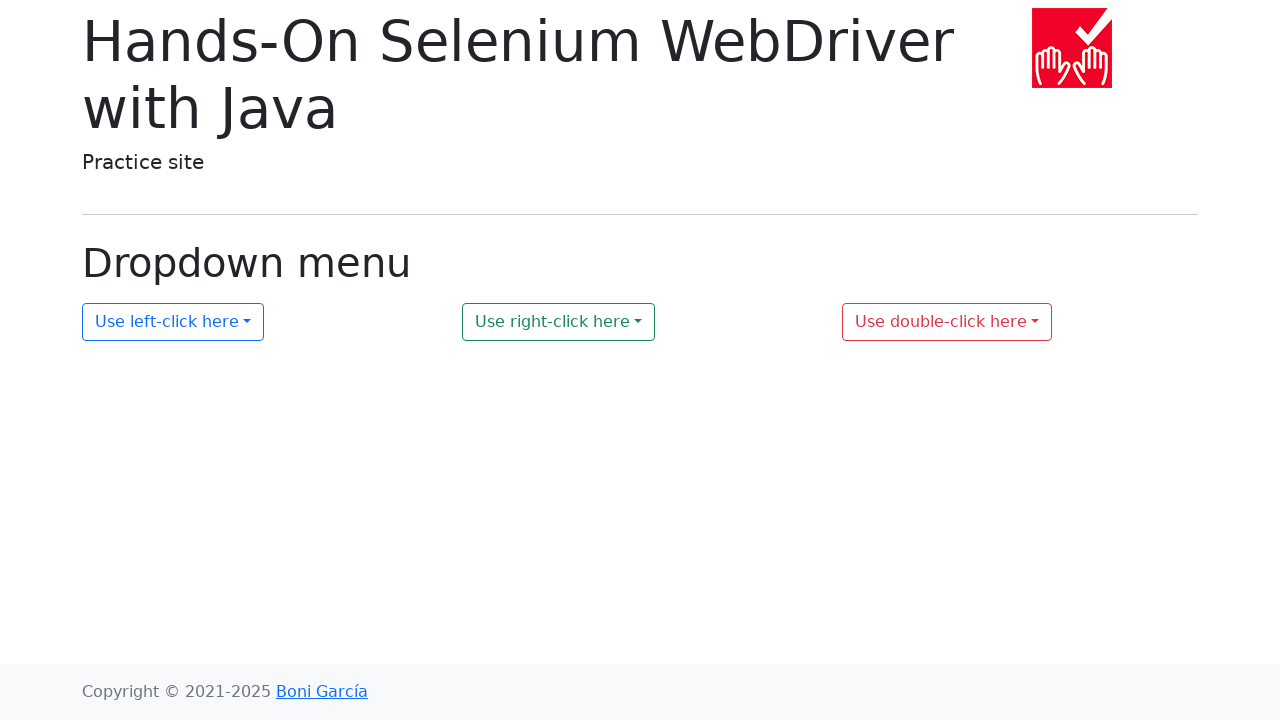

Right-clicked on dropdown 2 element at (559, 322) on #my-dropdown-2
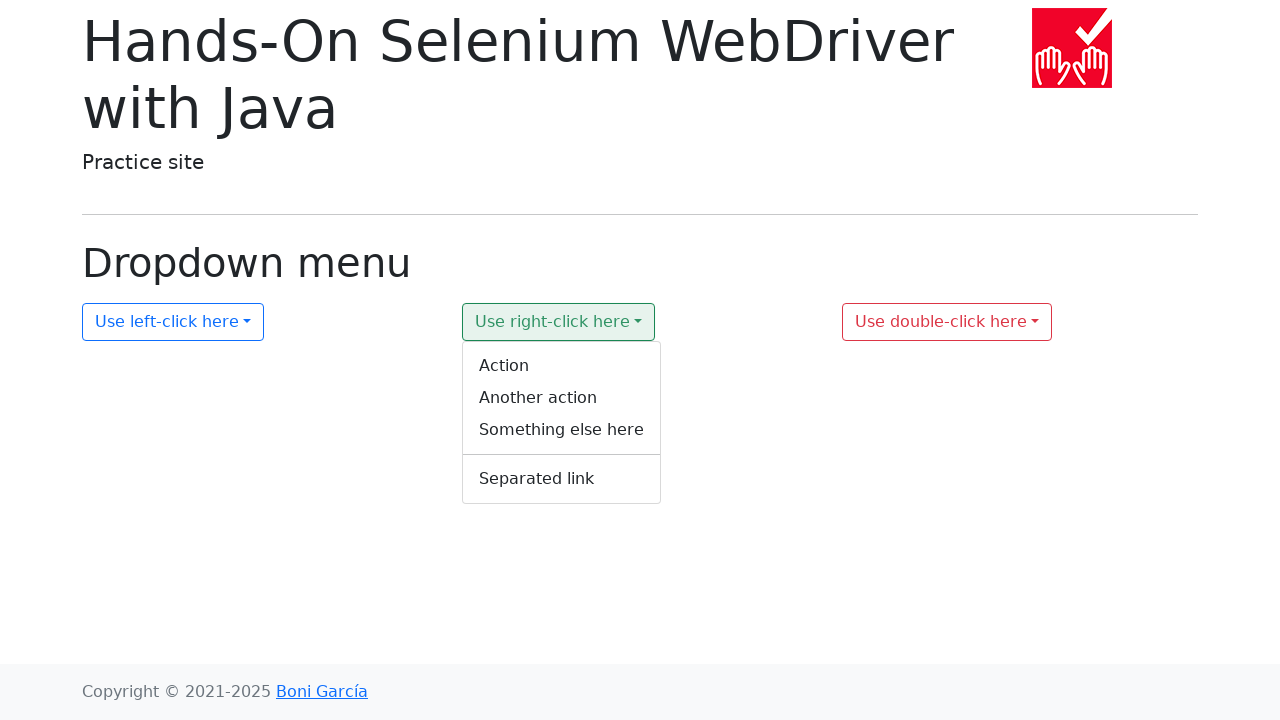

Verified context menu 2 is visible
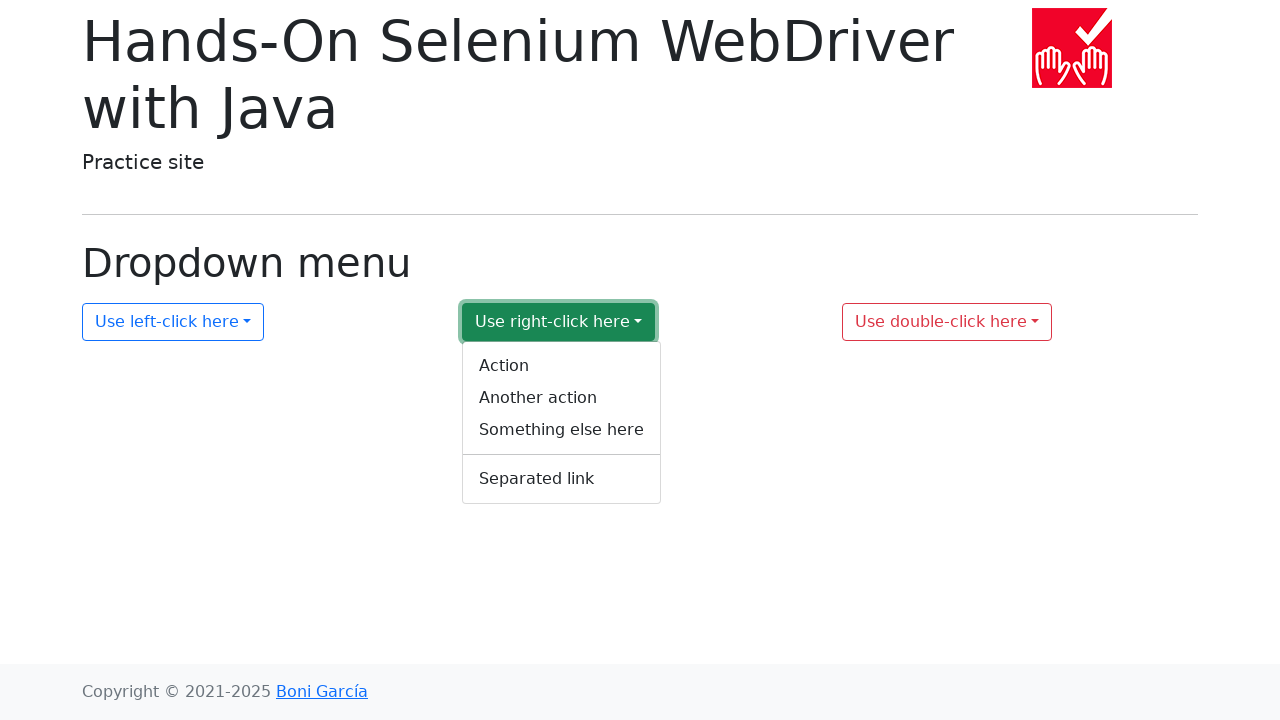

Double-clicked on dropdown 3 element at (947, 322) on #my-dropdown-3
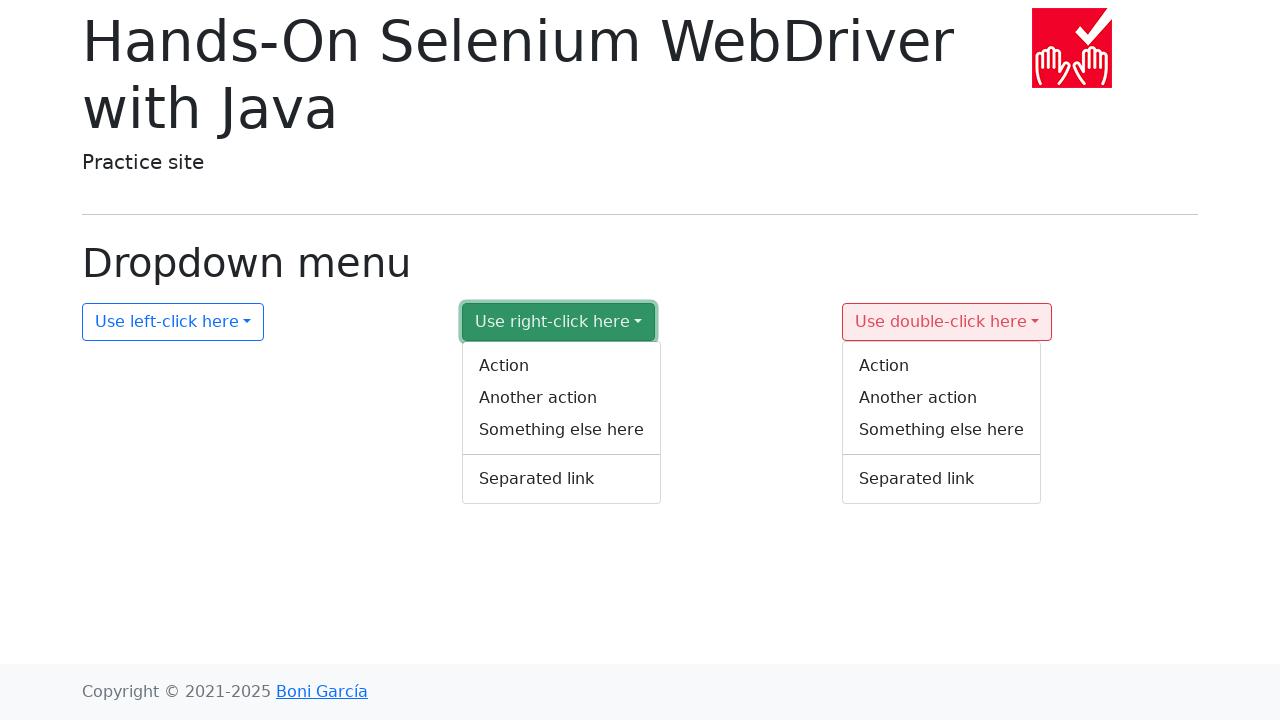

Verified context menu 3 is visible
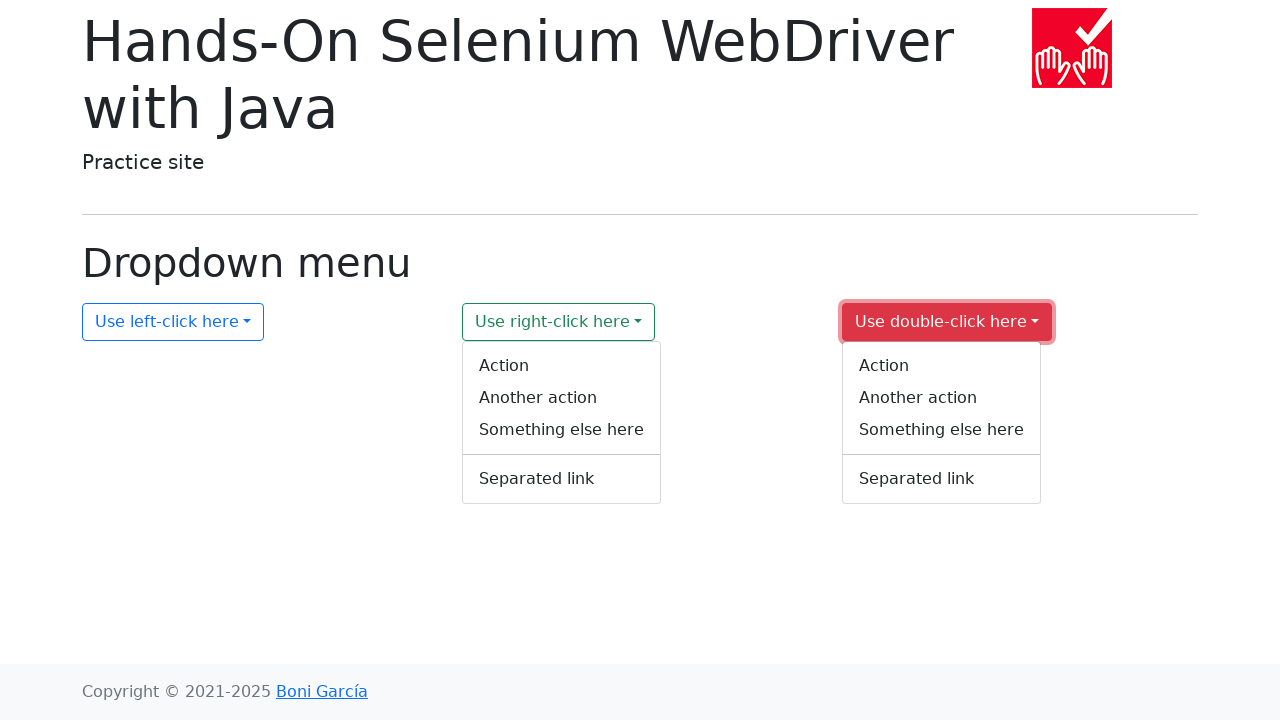

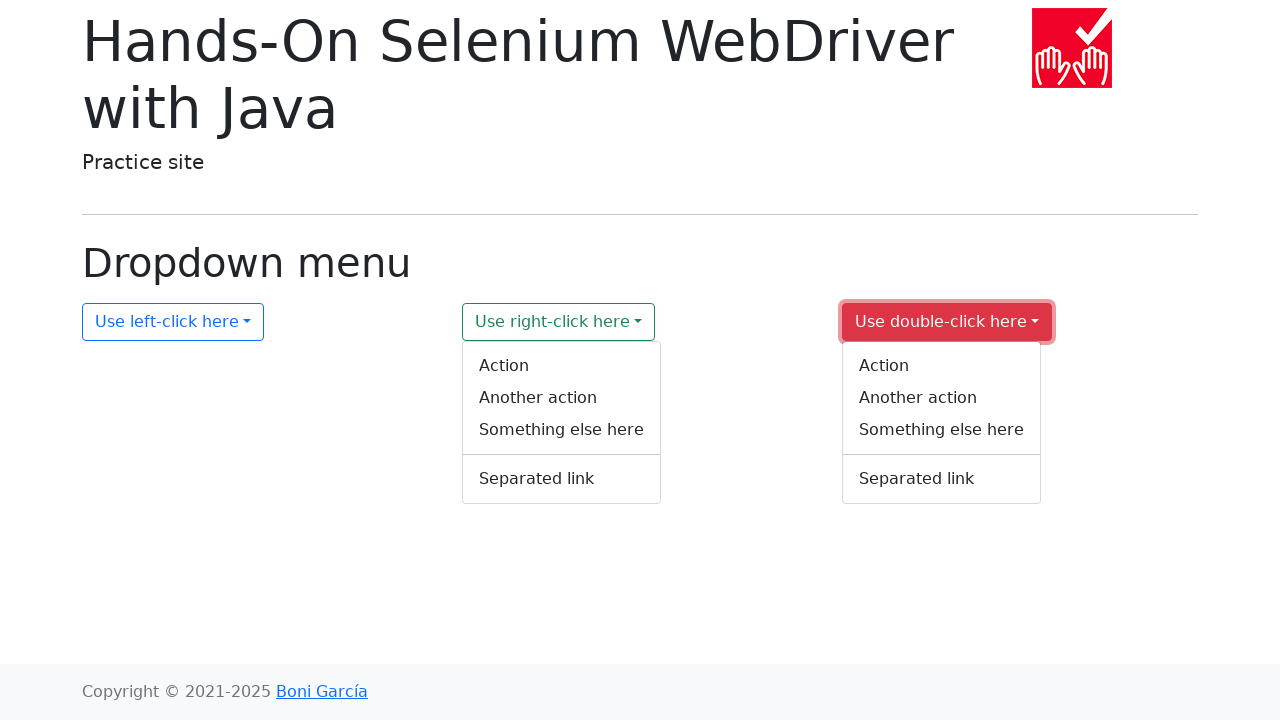